Tests drag and drop functionality on jQuery UI's demo page by dragging an element to a droppable target and verifying the drop was successful

Starting URL: http://jqueryui.com/droppable/

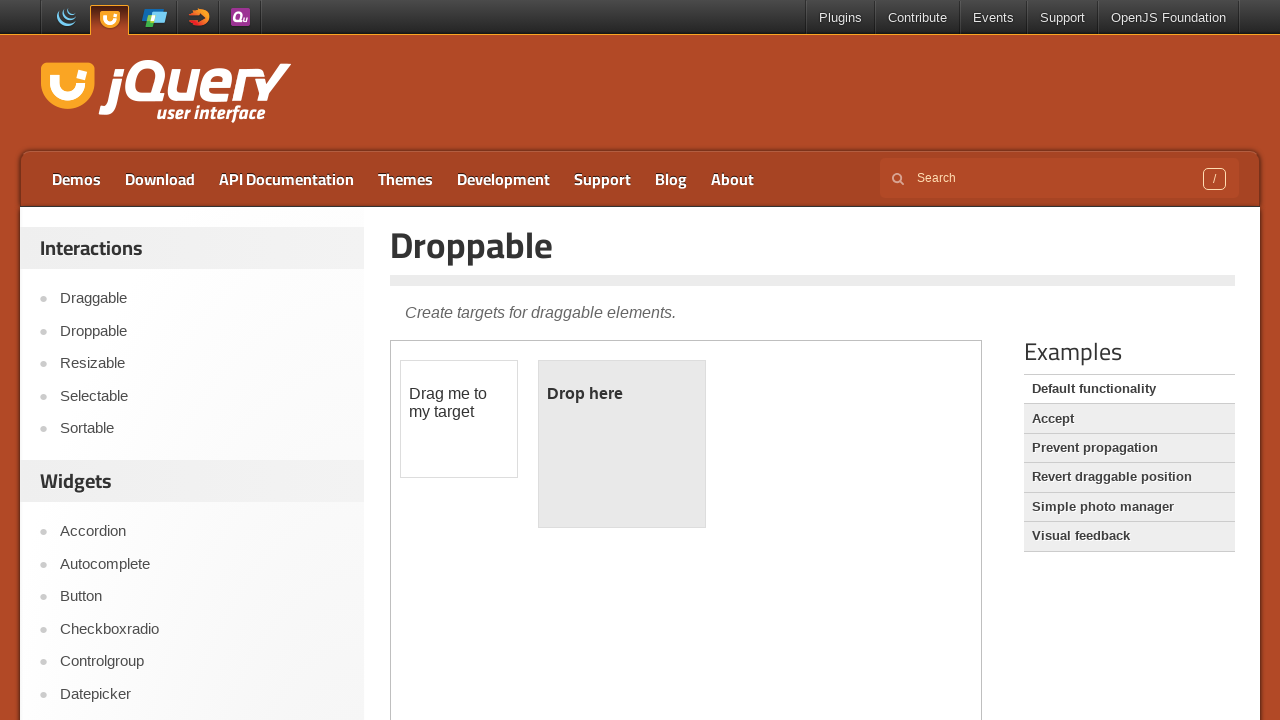

Navigated to jQuery UI droppable demo page
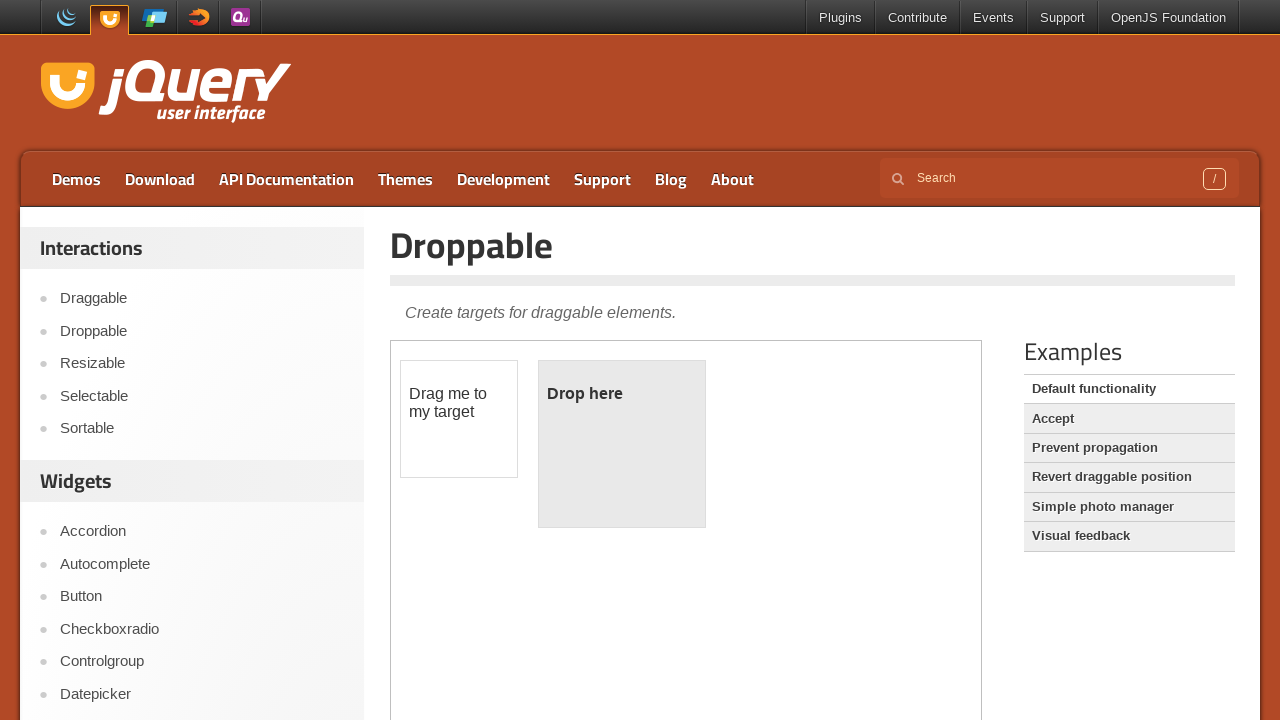

Located demo iframe
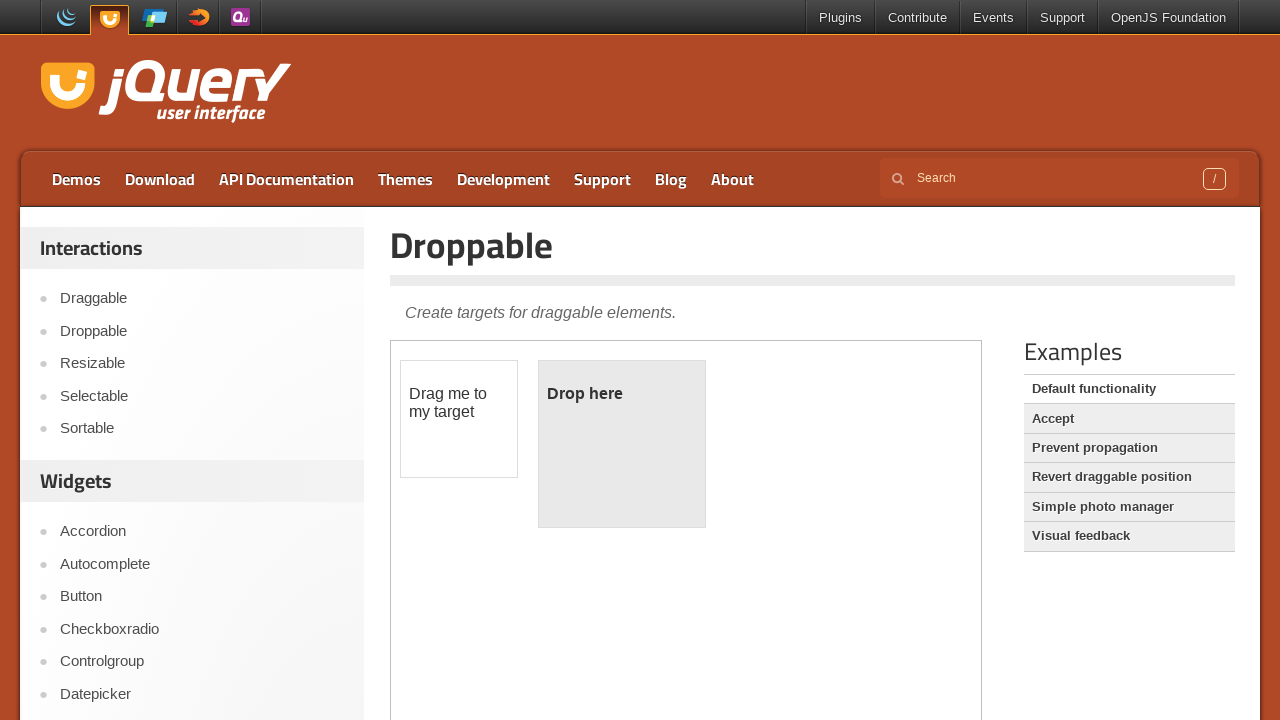

Located draggable element
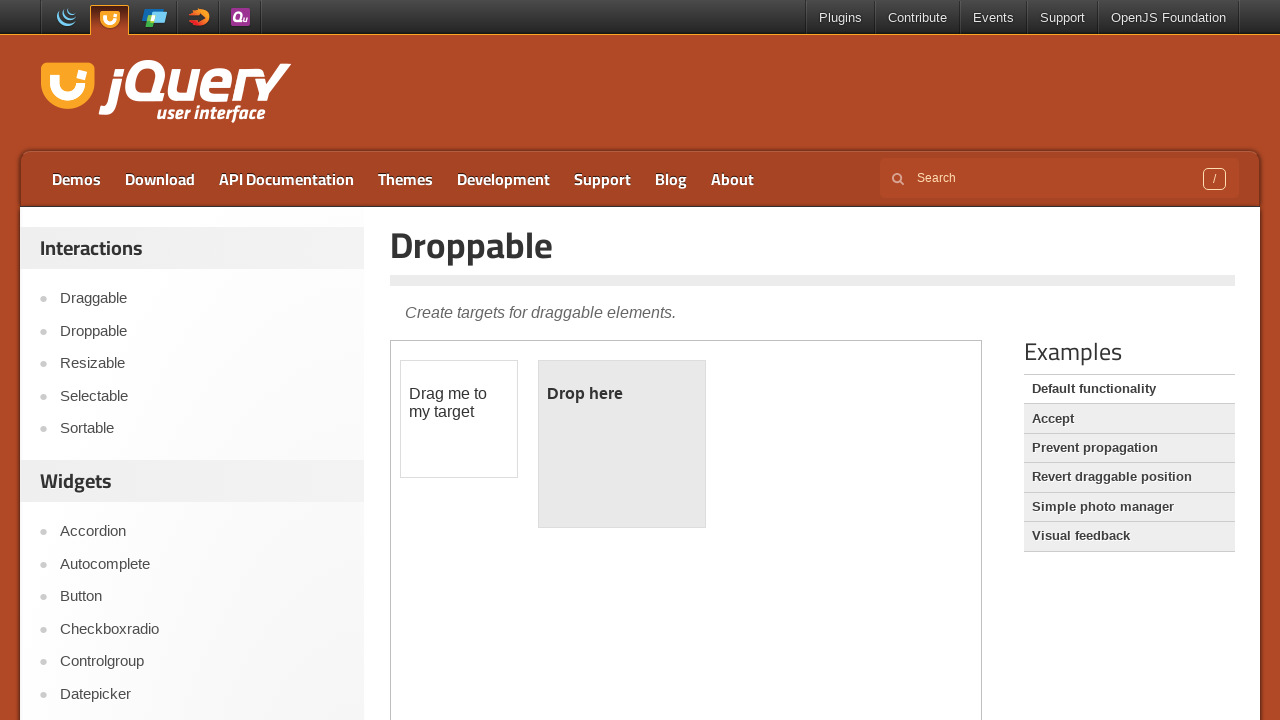

Located droppable target element
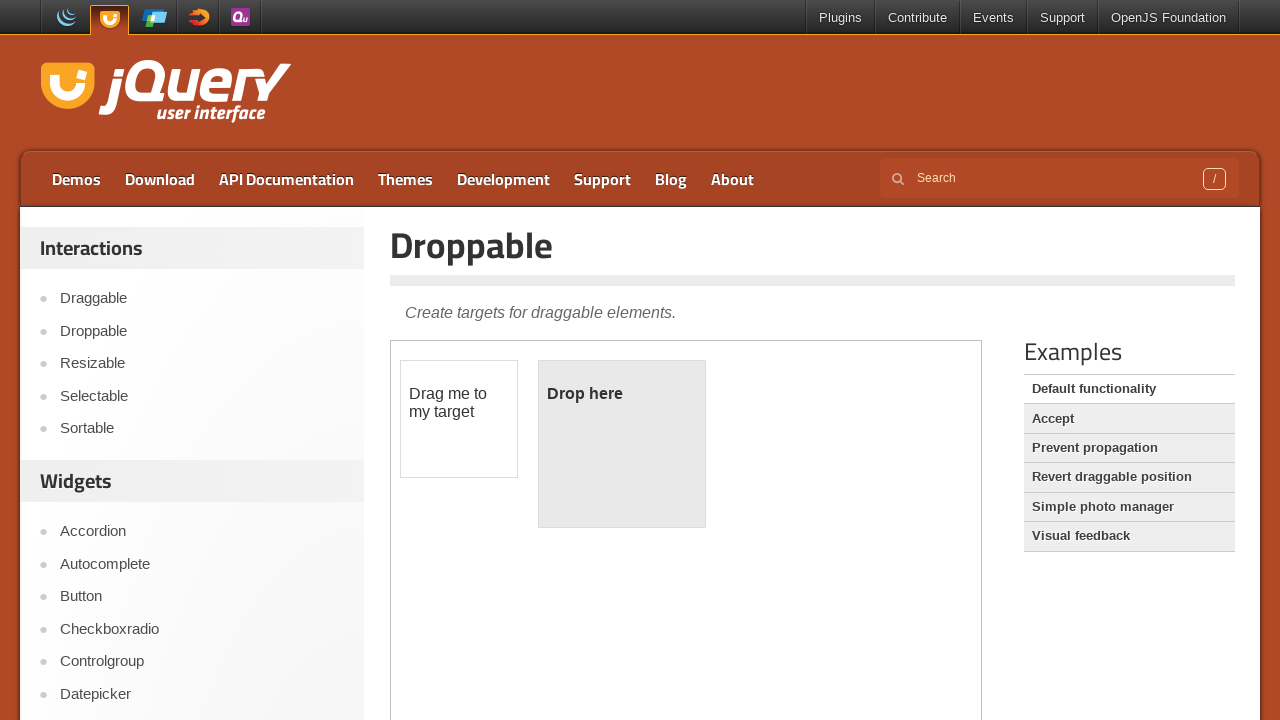

Dragged source element to target droppable area at (622, 444)
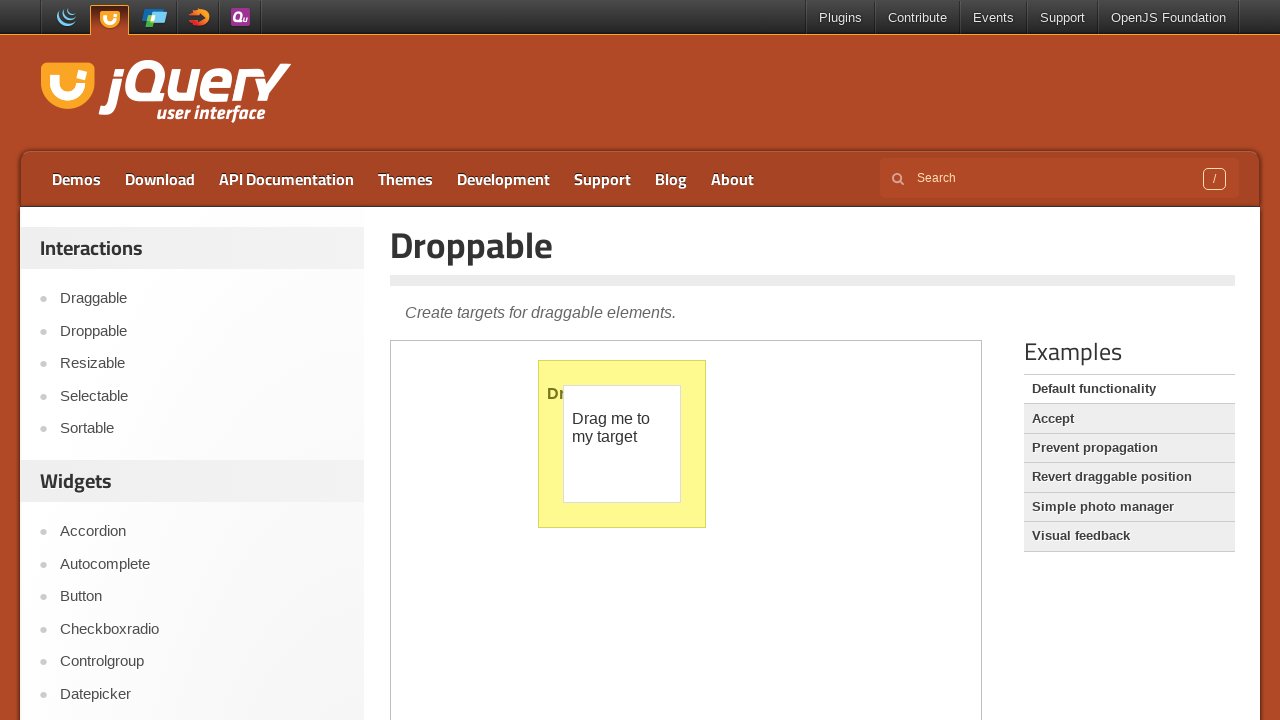

Located droppable result text element
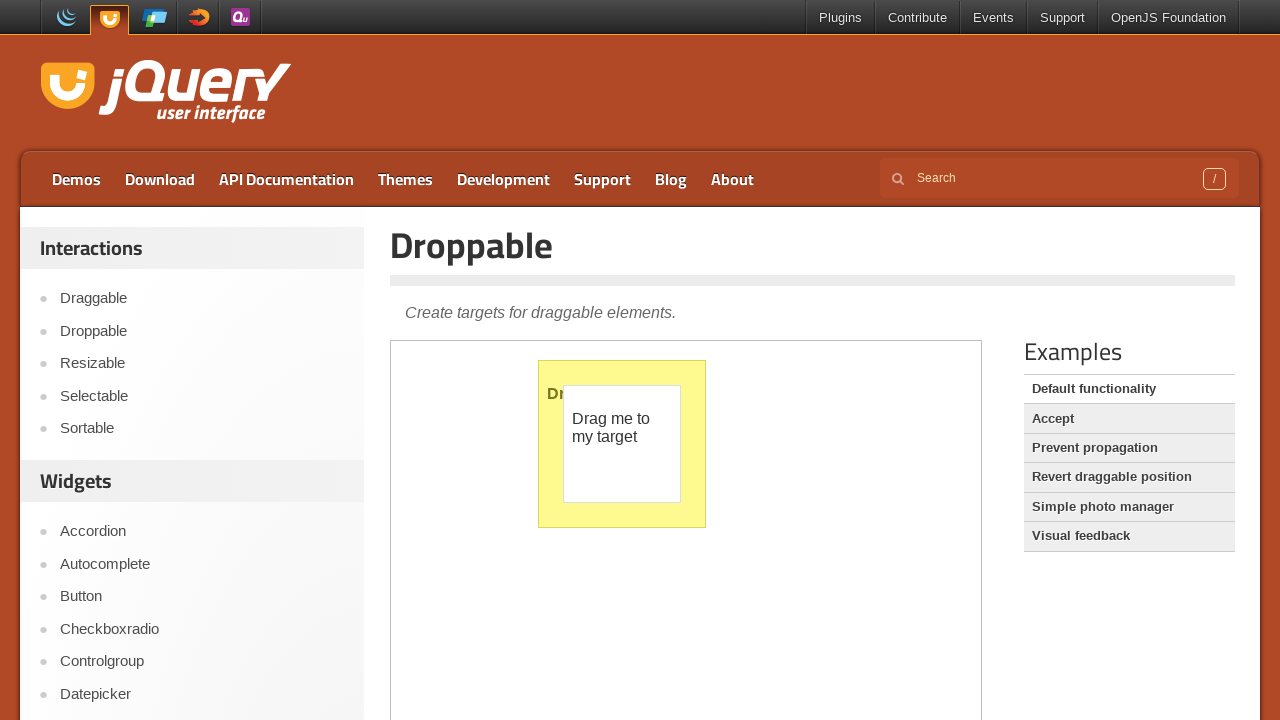

Waited for droppable result text to be ready
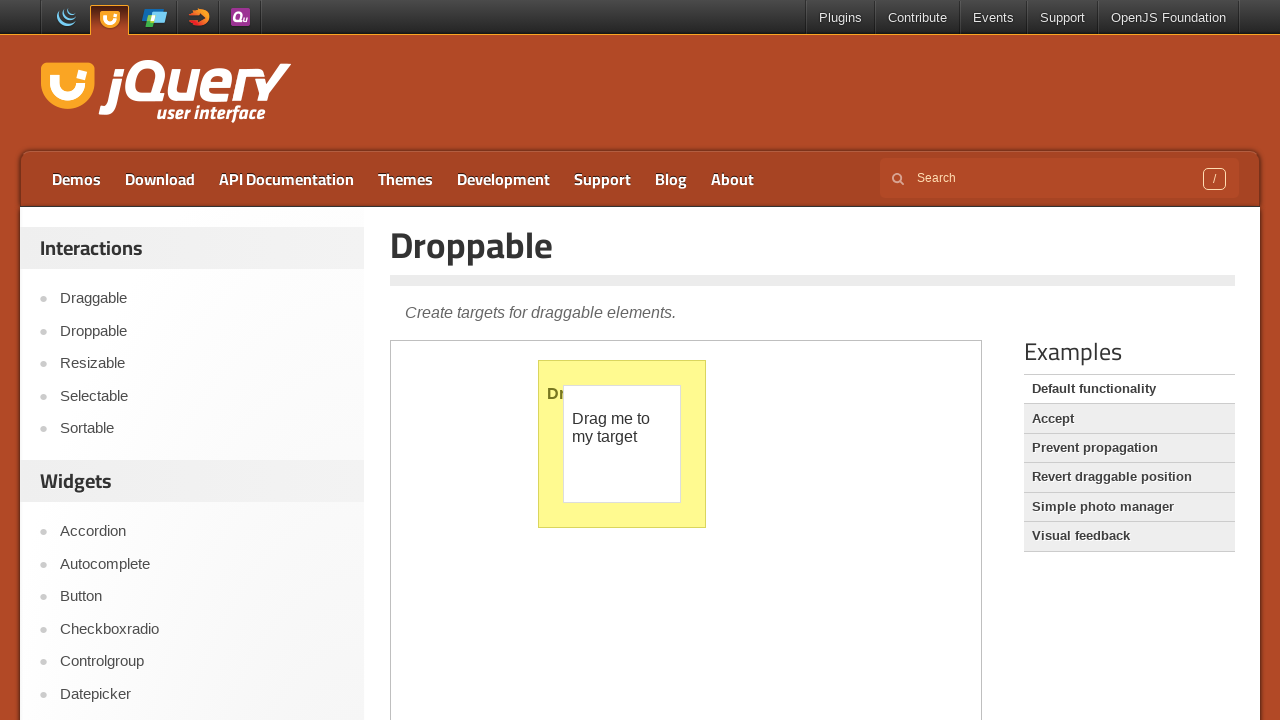

Verified drop was successful - text changed to 'Dropped!'
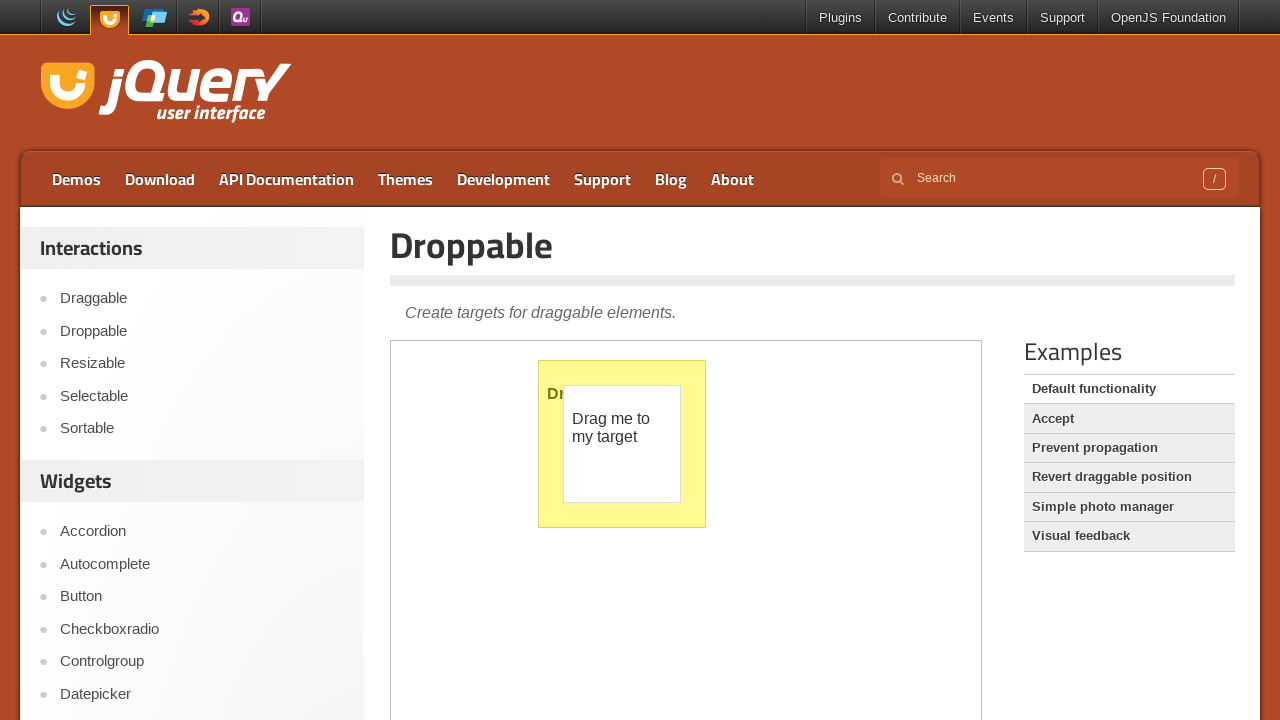

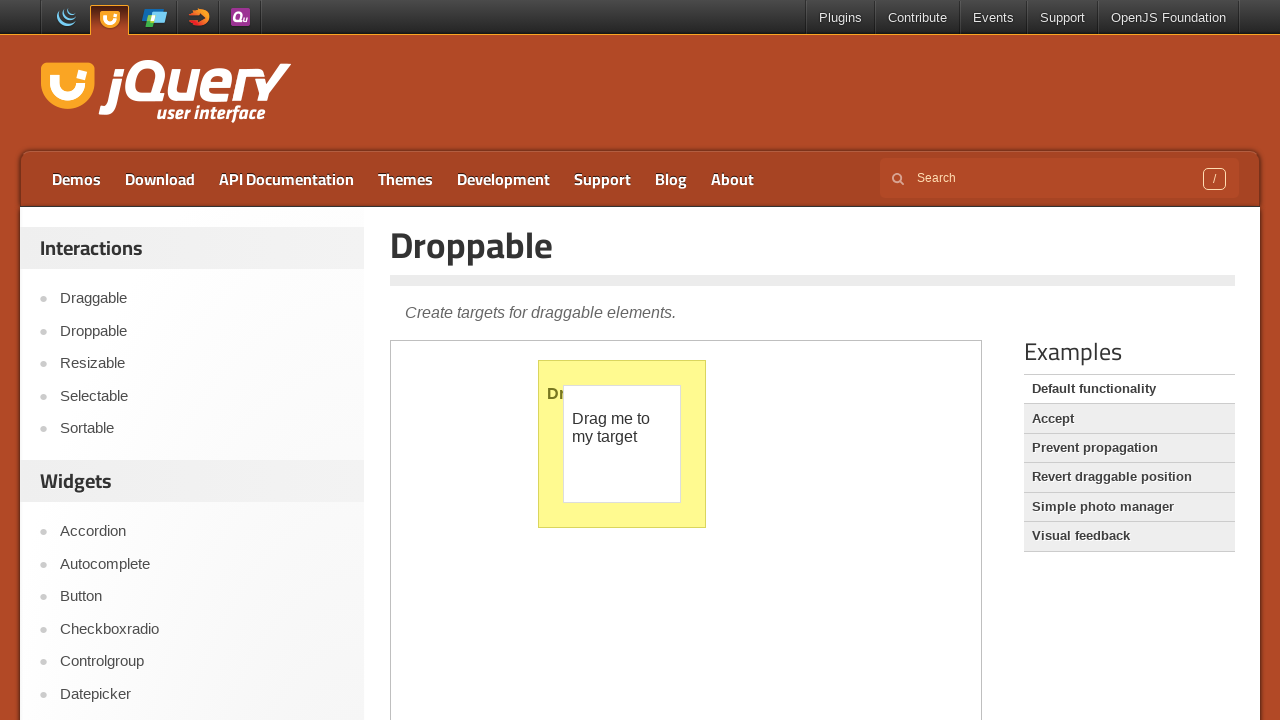